Tests right-click context menu functionality by performing a right-click action on a specific element

Starting URL: https://swisnl.github.io/jQuery-contextMenu/demo.html

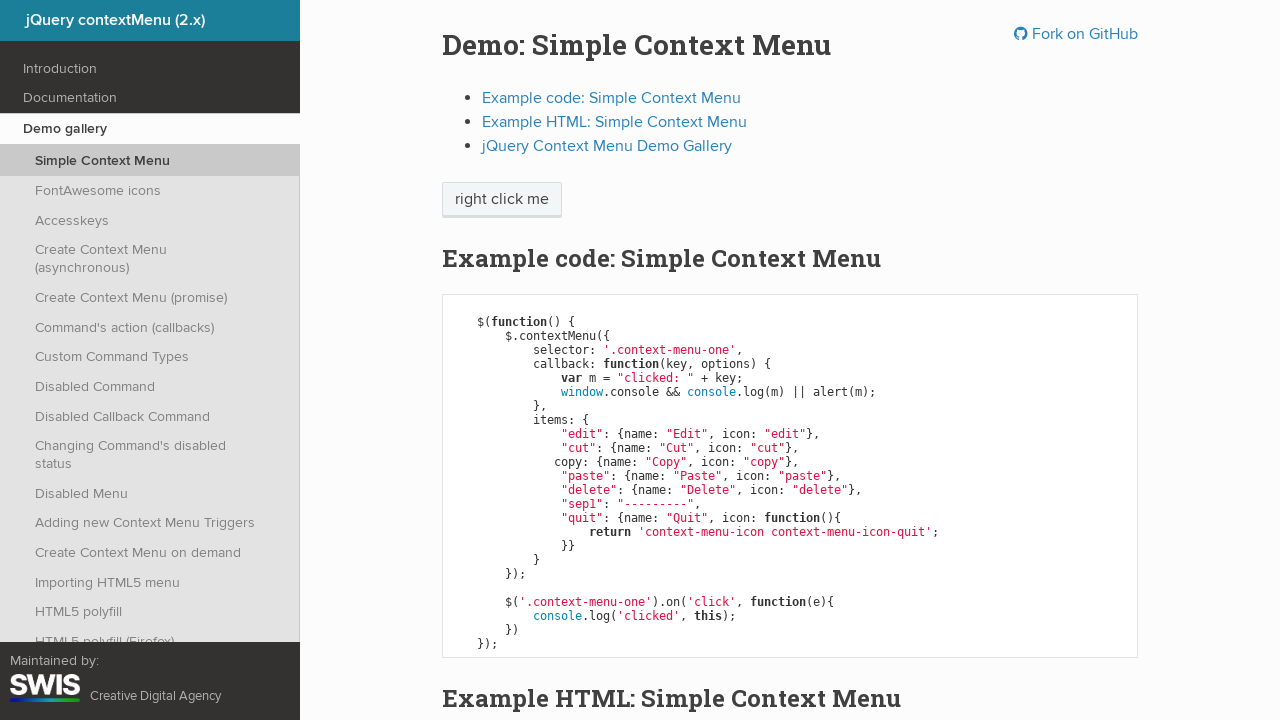

Located the 'right click me' element using XPath
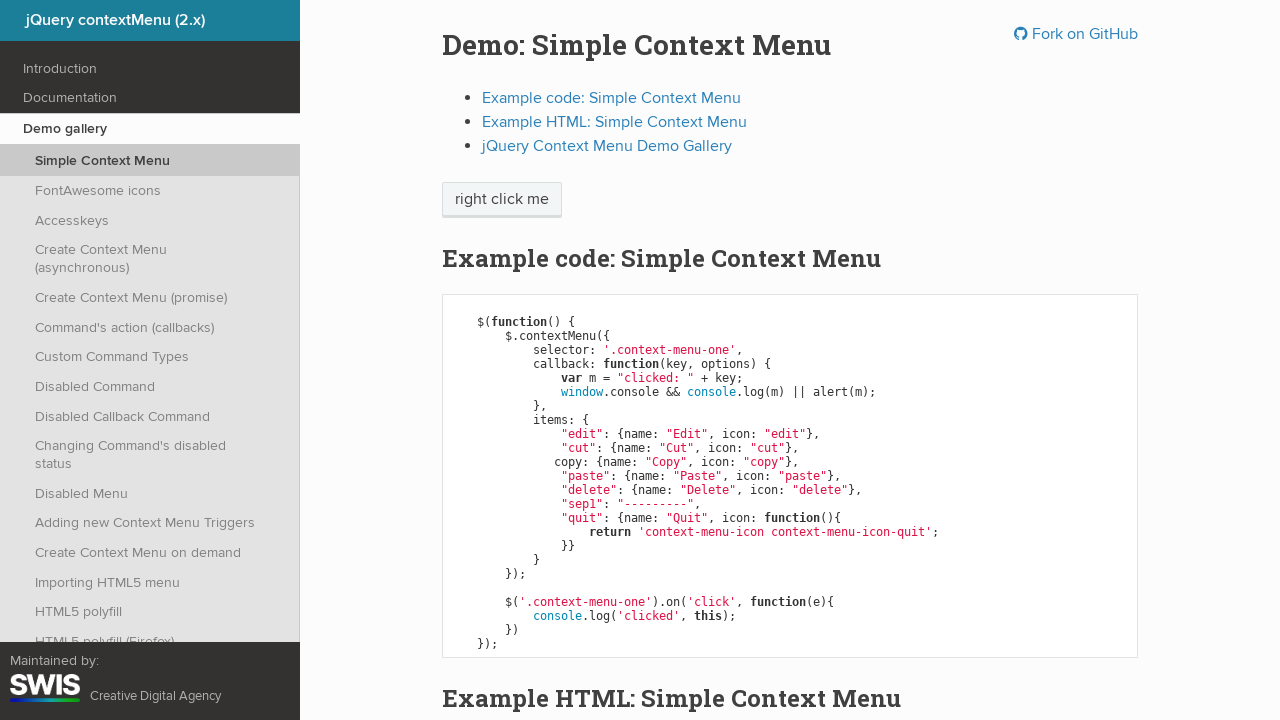

Performed right-click action on the element at (502, 200) on xpath=//span[text()='right click me']
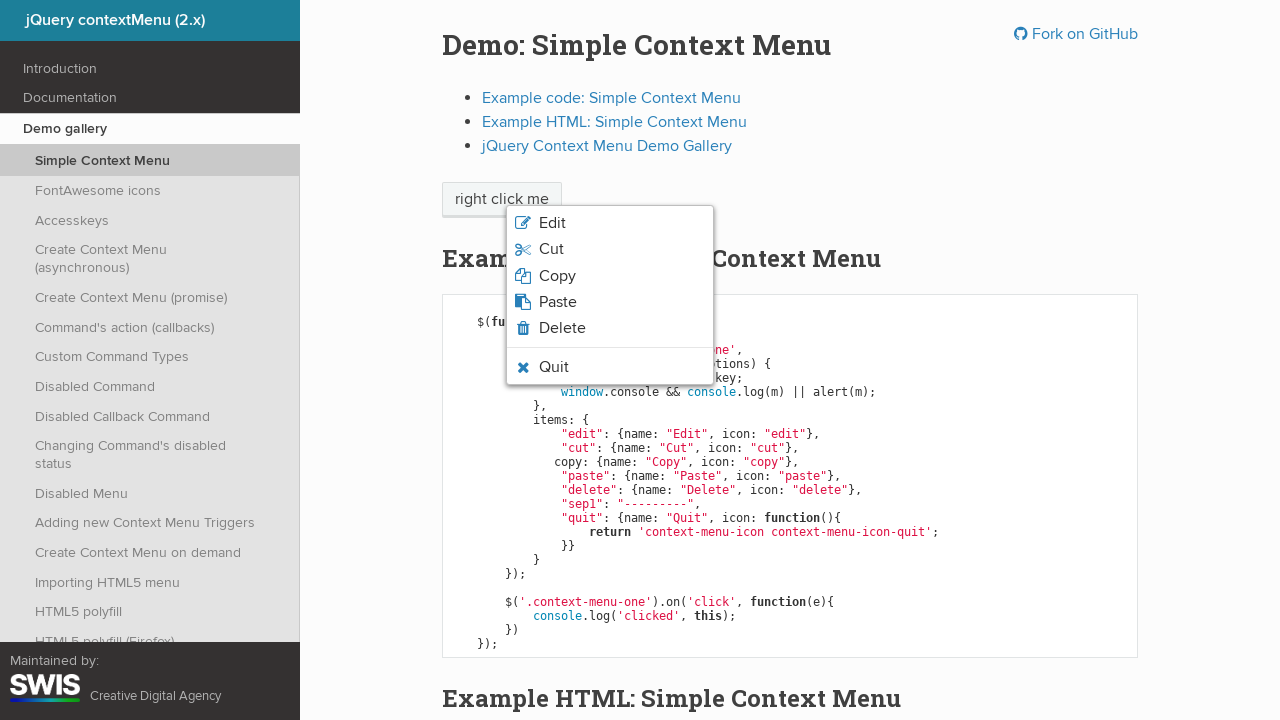

Context menu appeared and became visible
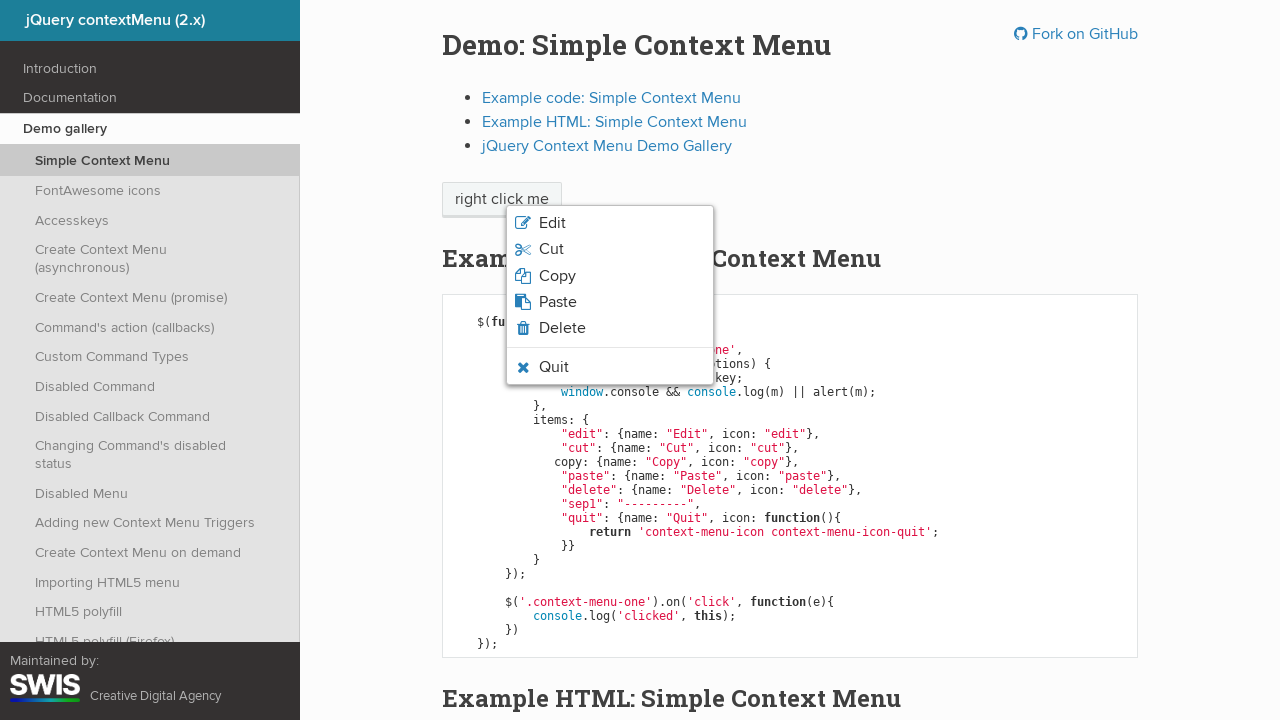

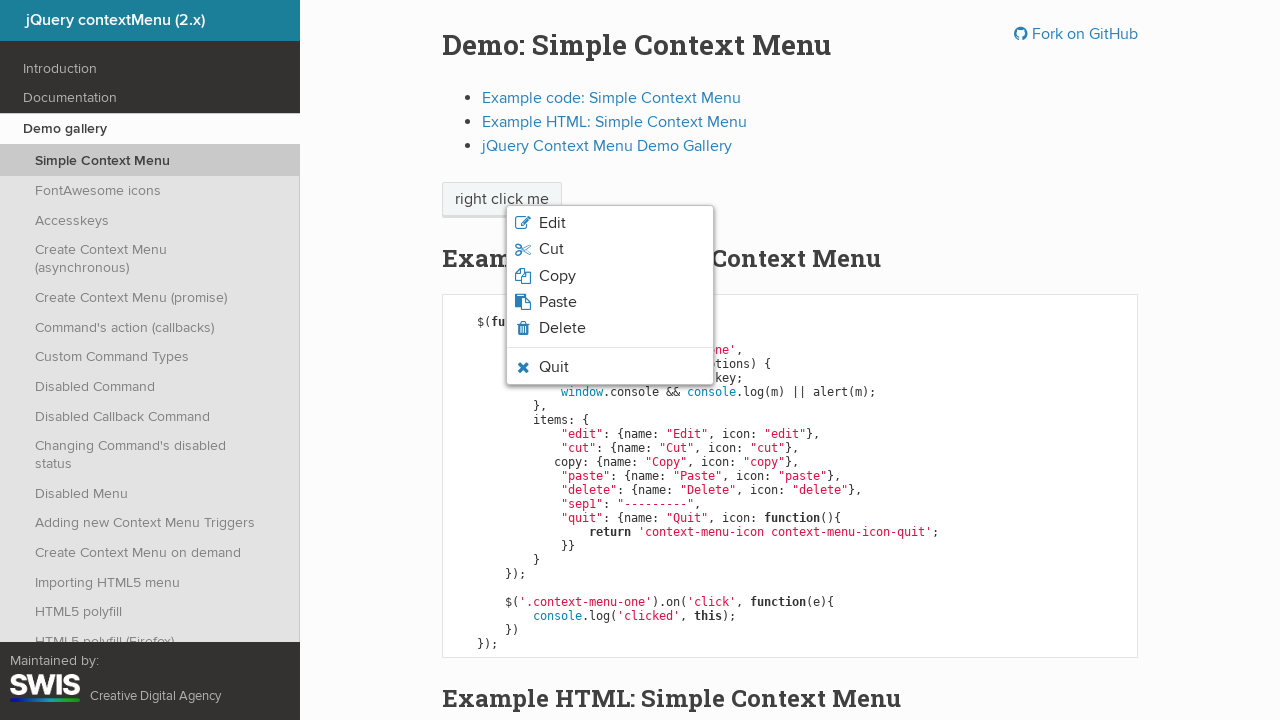